Clicks on the destination of the week link and verifies navigation to the vacation page

Starting URL: https://blazedemo.com/

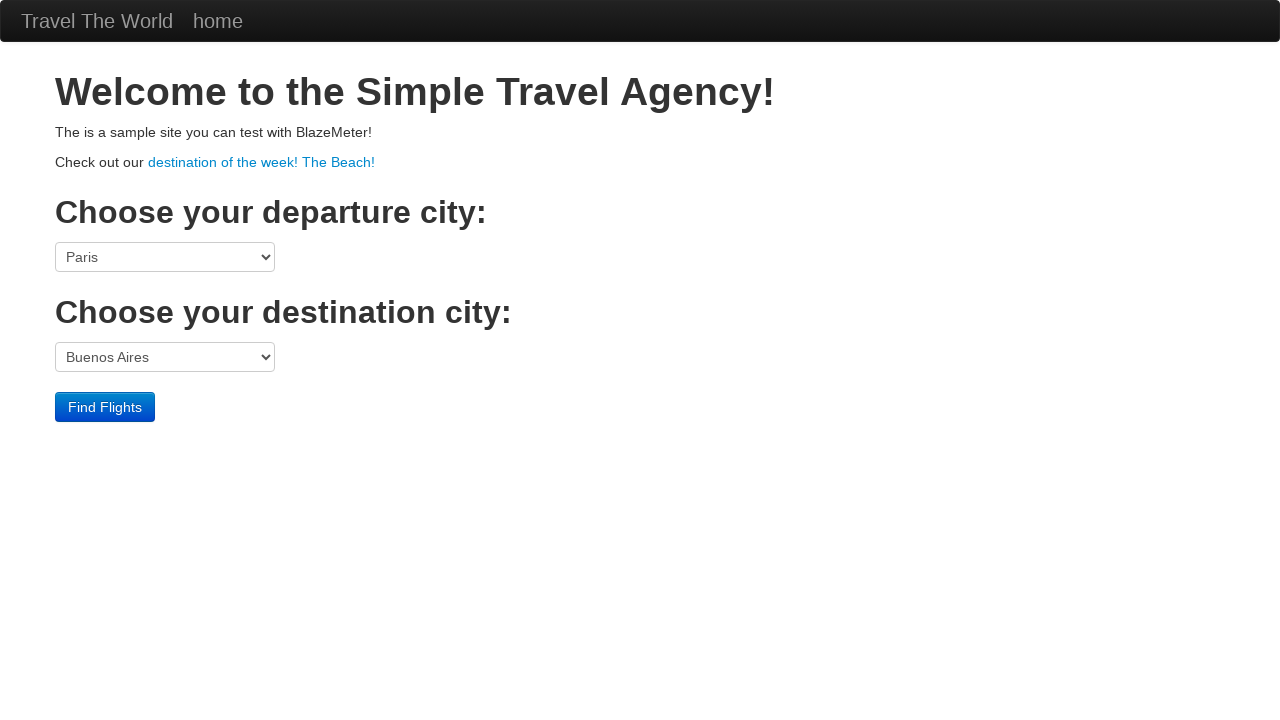

Clicked on 'destination of the week! The Beach!' link at (262, 162) on text=destination of the week! The Beach!
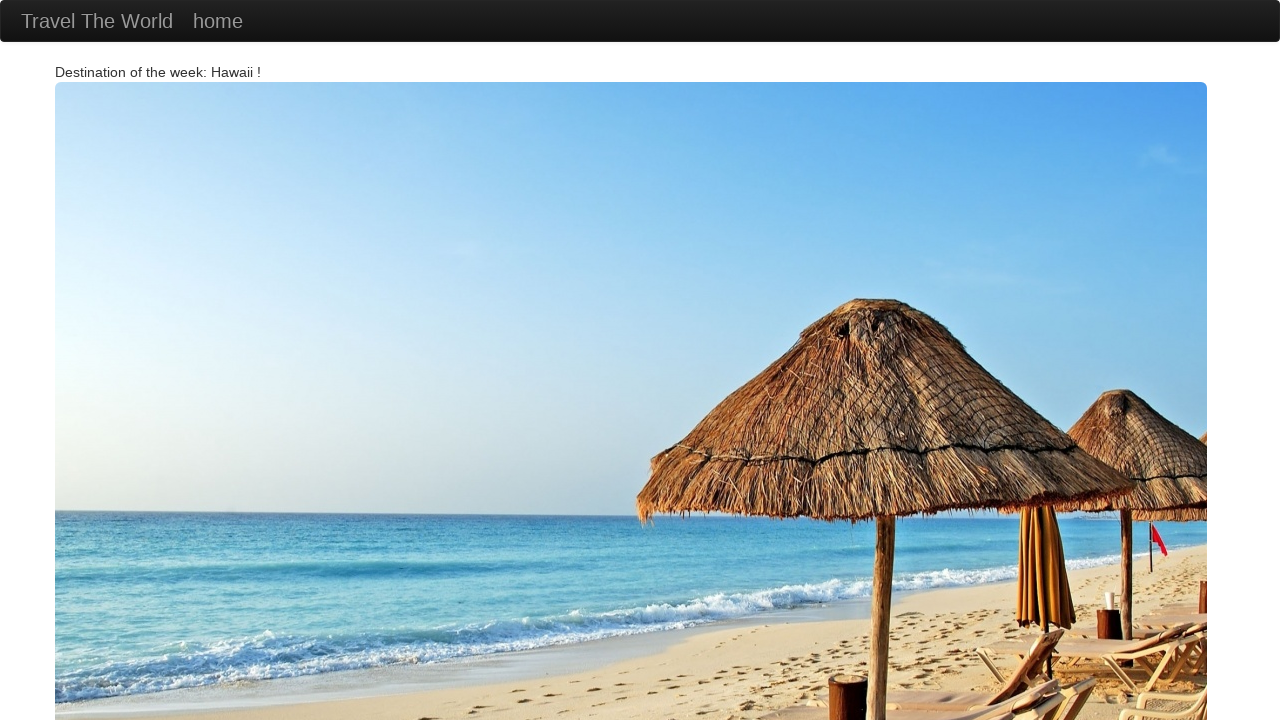

Verified navigation to vacation.html page
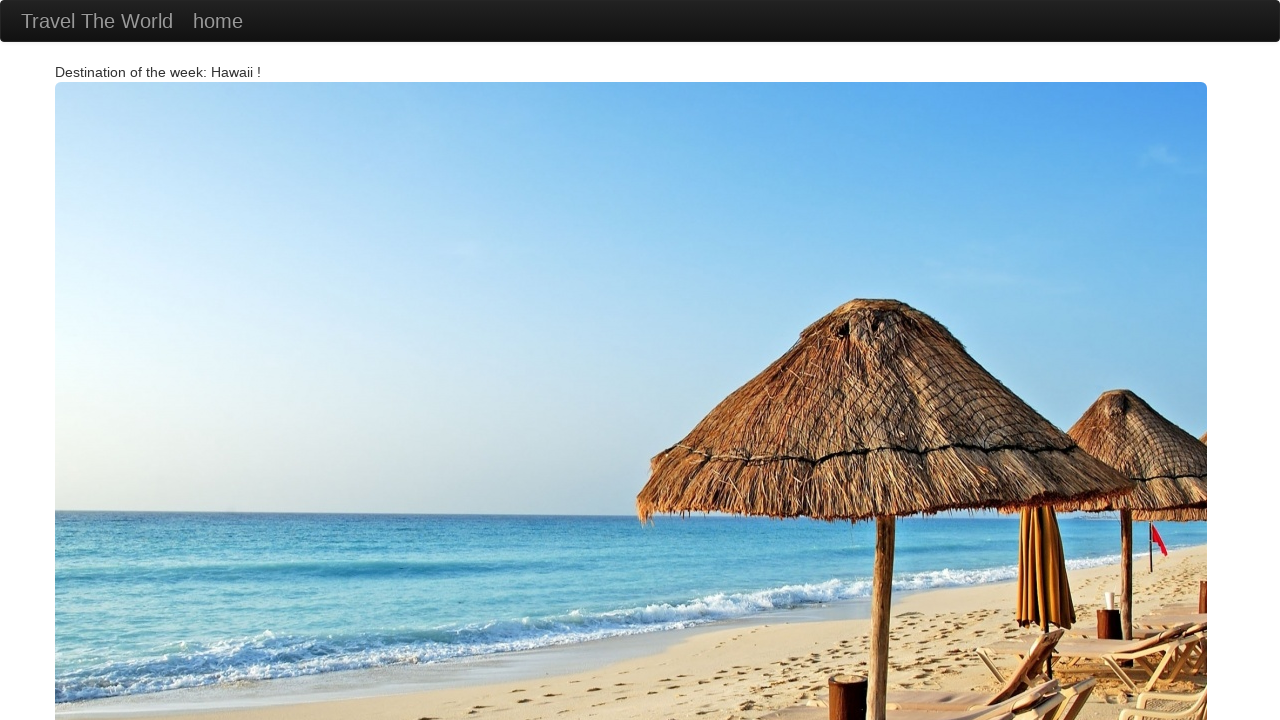

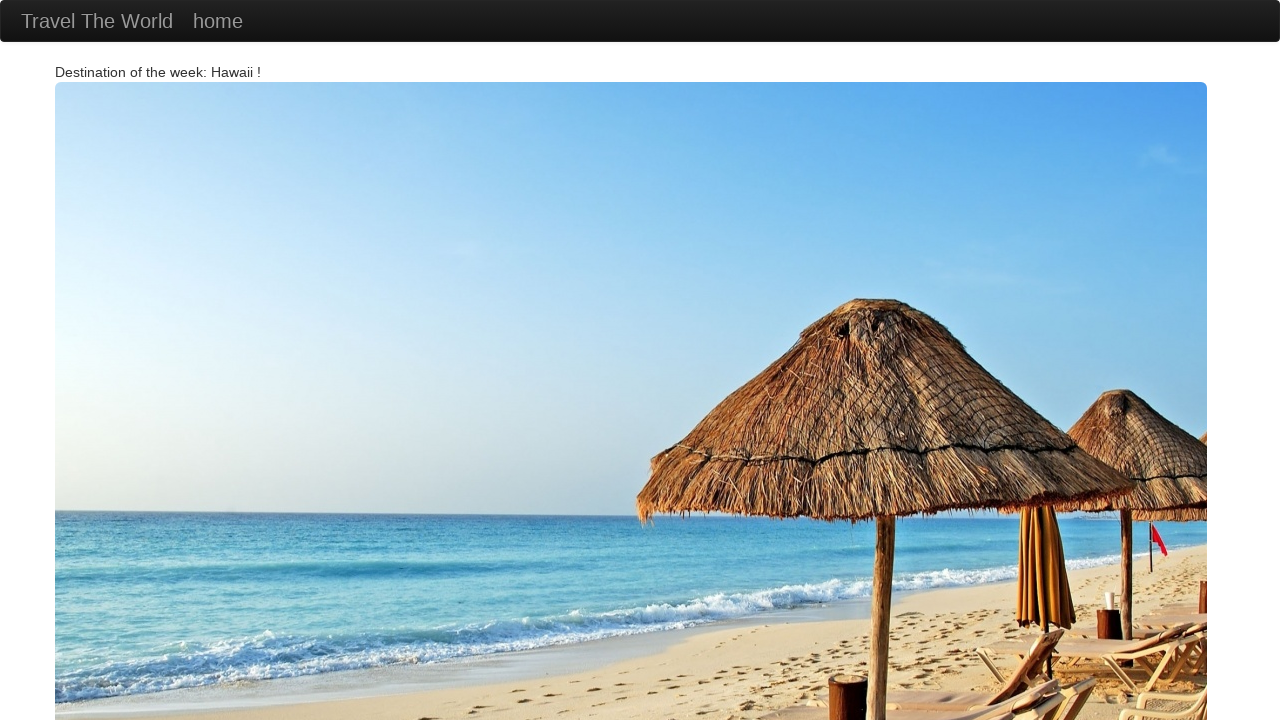